Tests different types of JavaScript alerts including simple alert, timer-based alert, confirmation dialog, and prompt dialog by interacting with each and handling them appropriately

Starting URL: https://demoqa.com/alerts

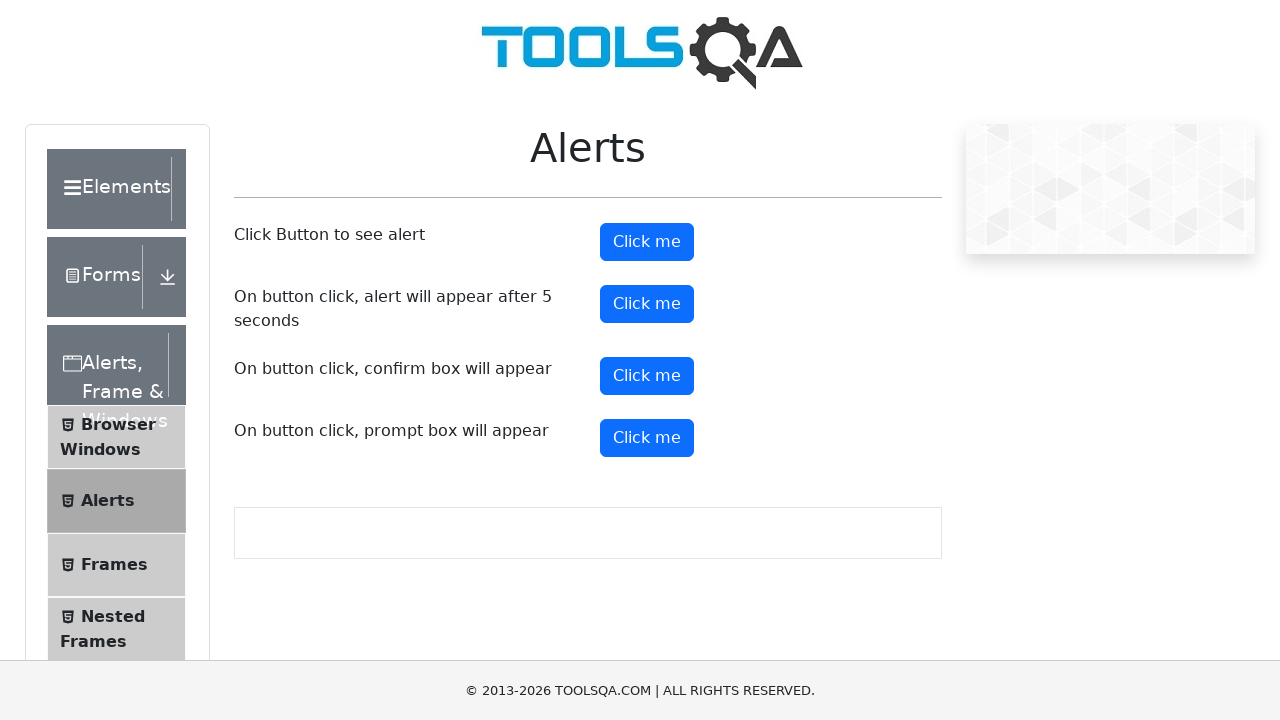

Clicked button to trigger simple alert at (647, 242) on #alertButton
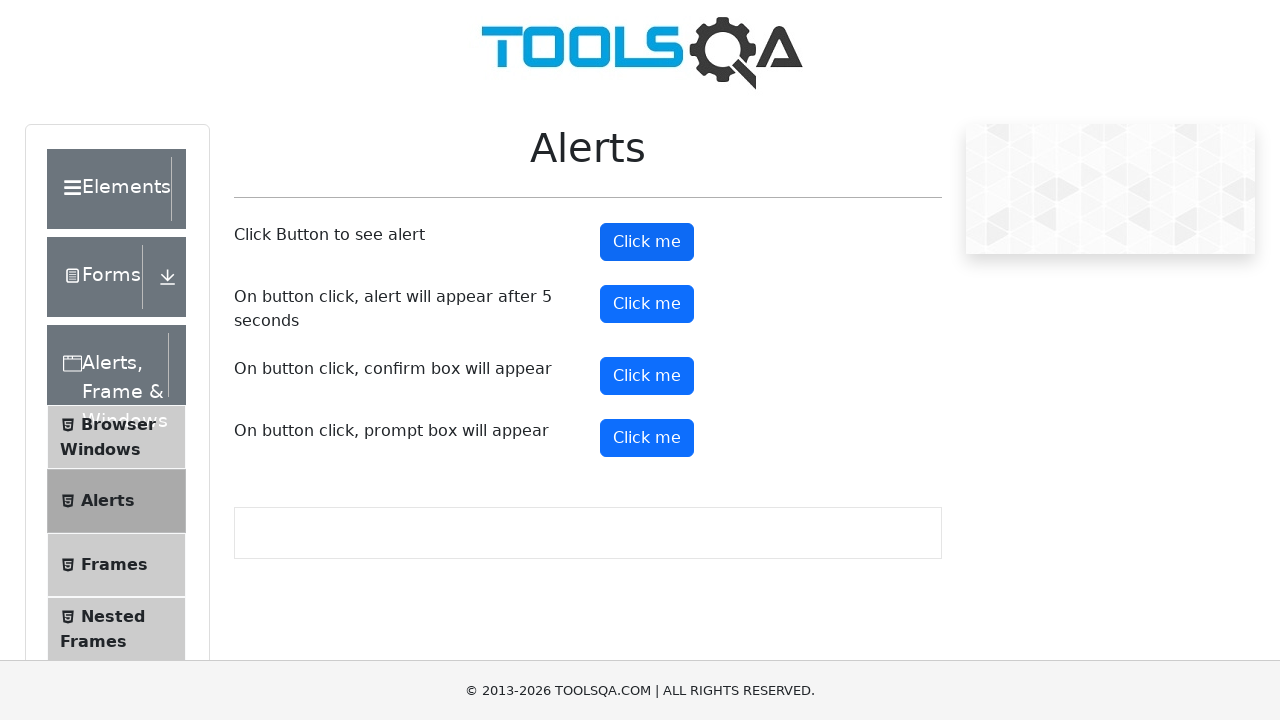

Accepted simple alert dialog
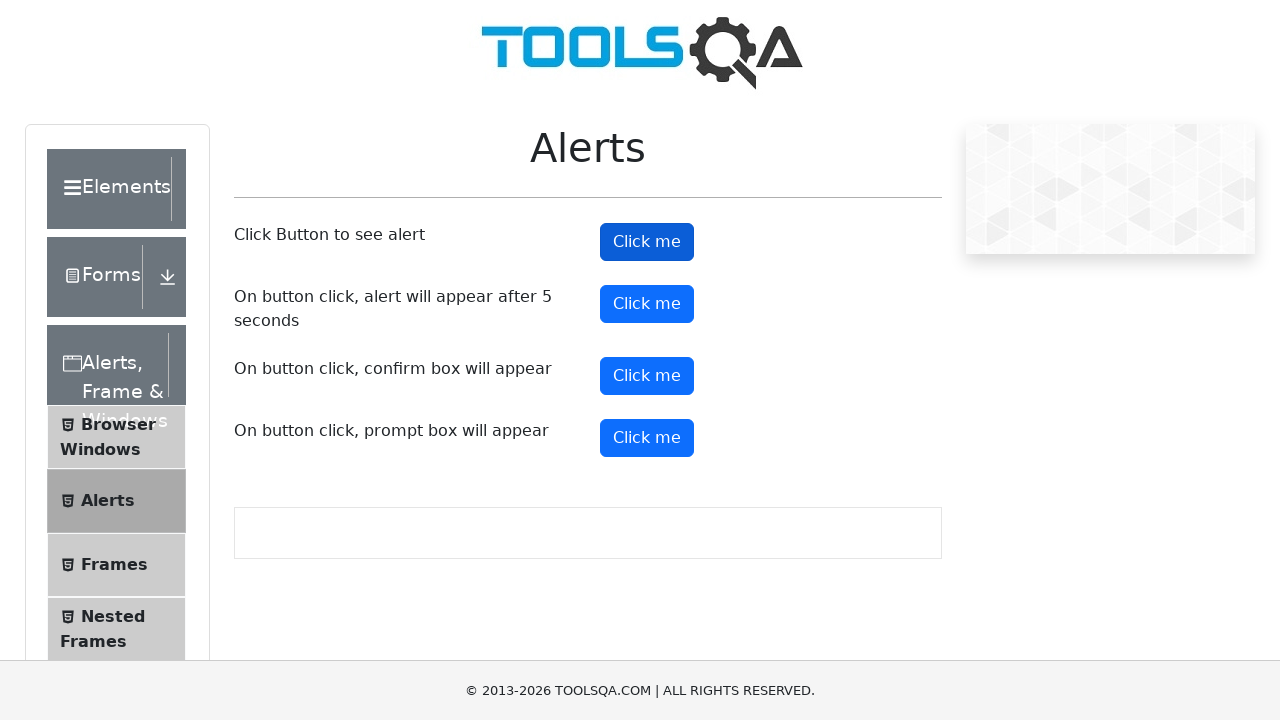

Clicked button to trigger timer-based alert at (647, 304) on #timerAlertButton
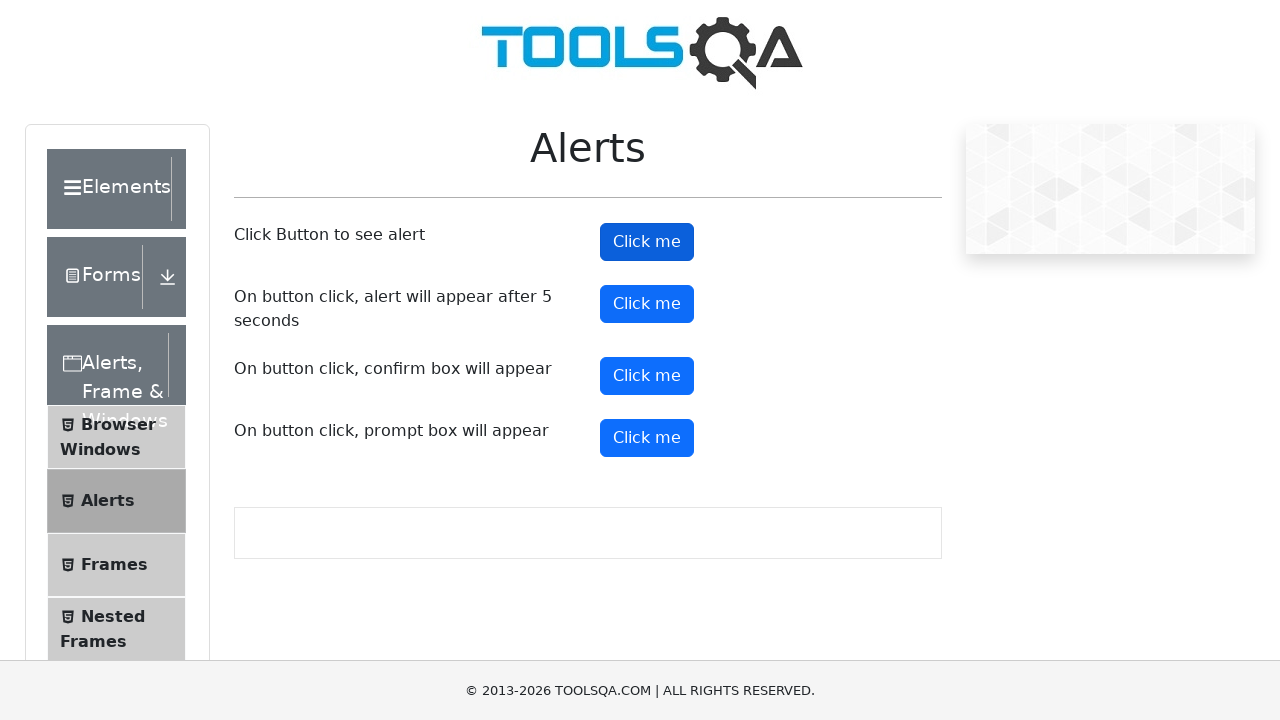

Waited 5.5 seconds for timer alert to appear
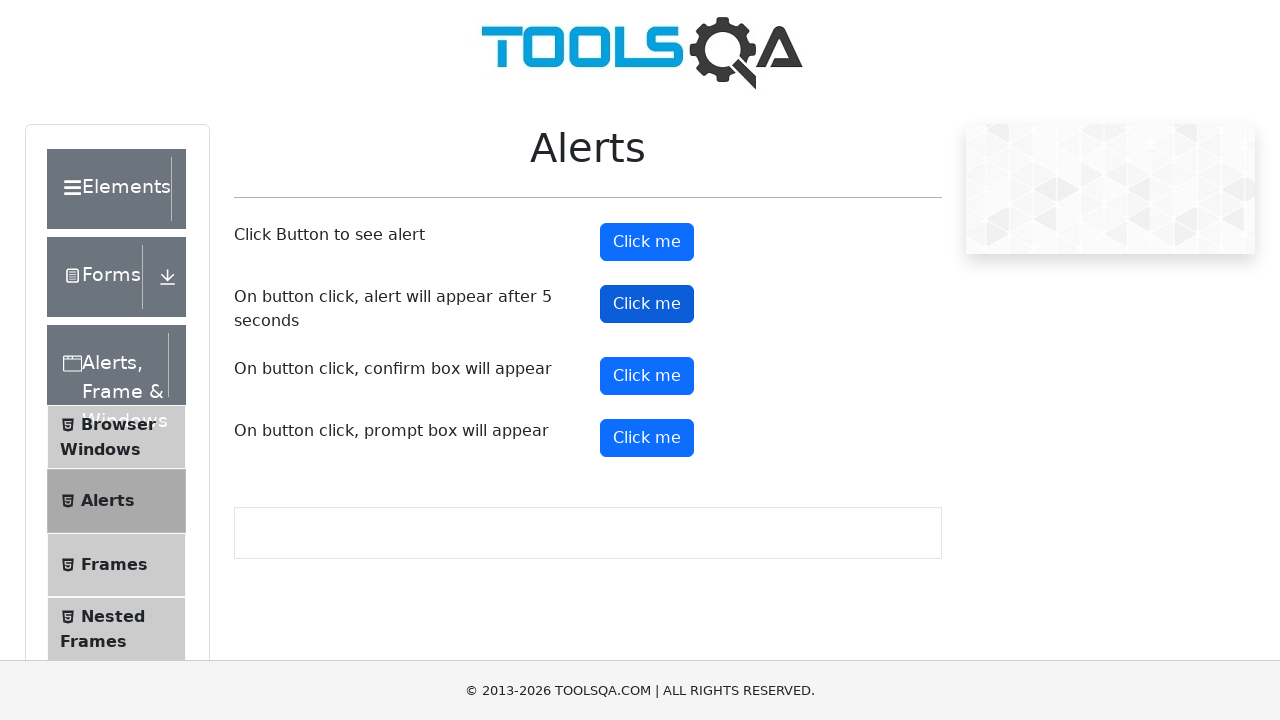

Accepted timer-based alert dialog
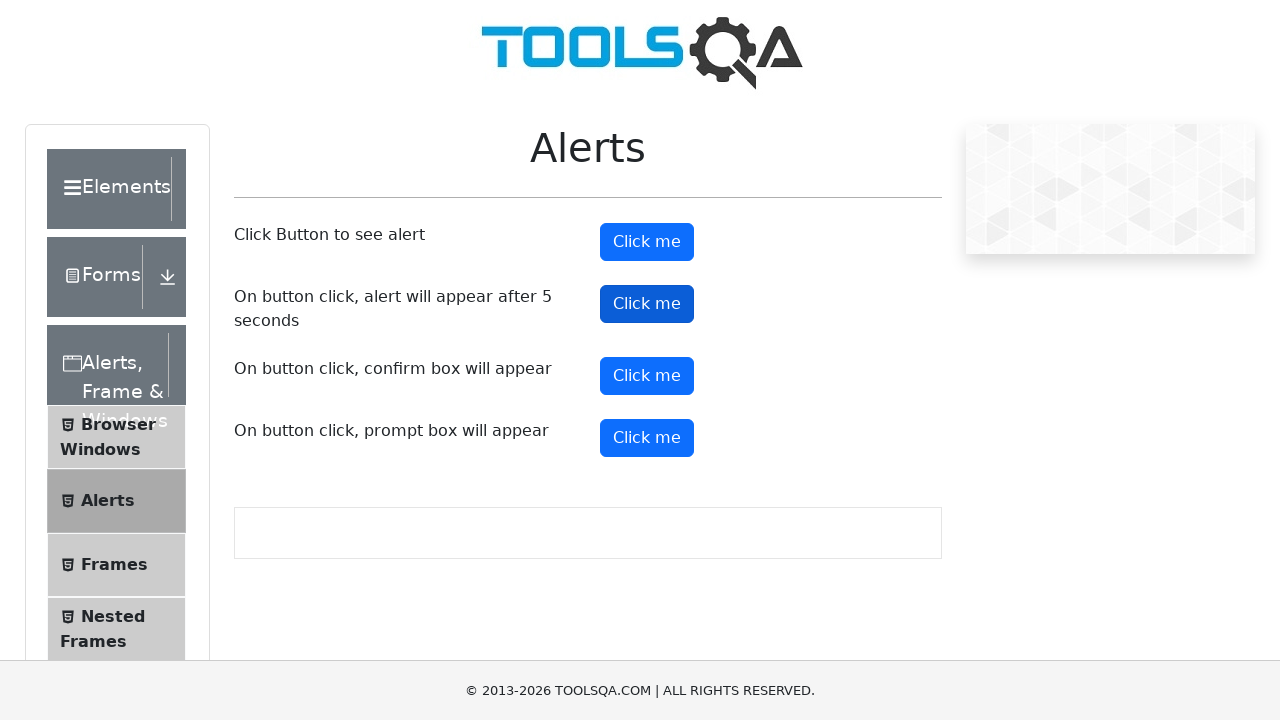

Clicked button to trigger confirmation dialog at (647, 376) on #confirmButton
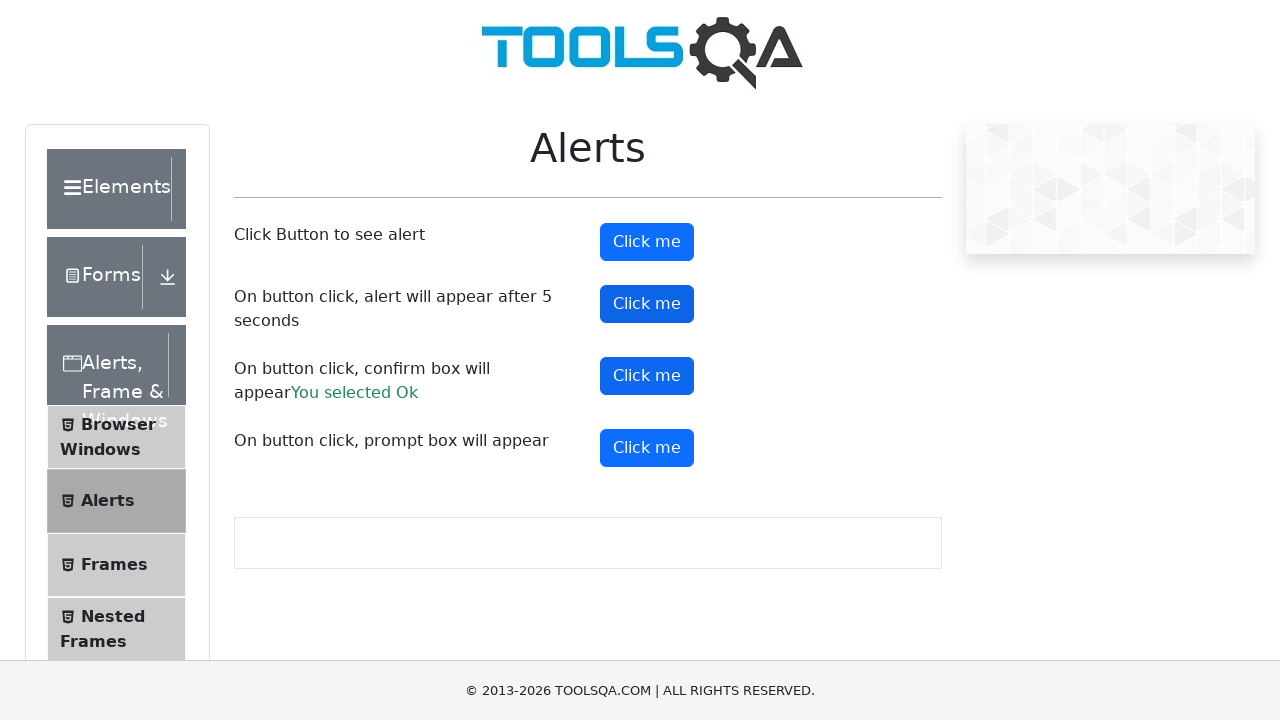

Dismissed confirmation dialog
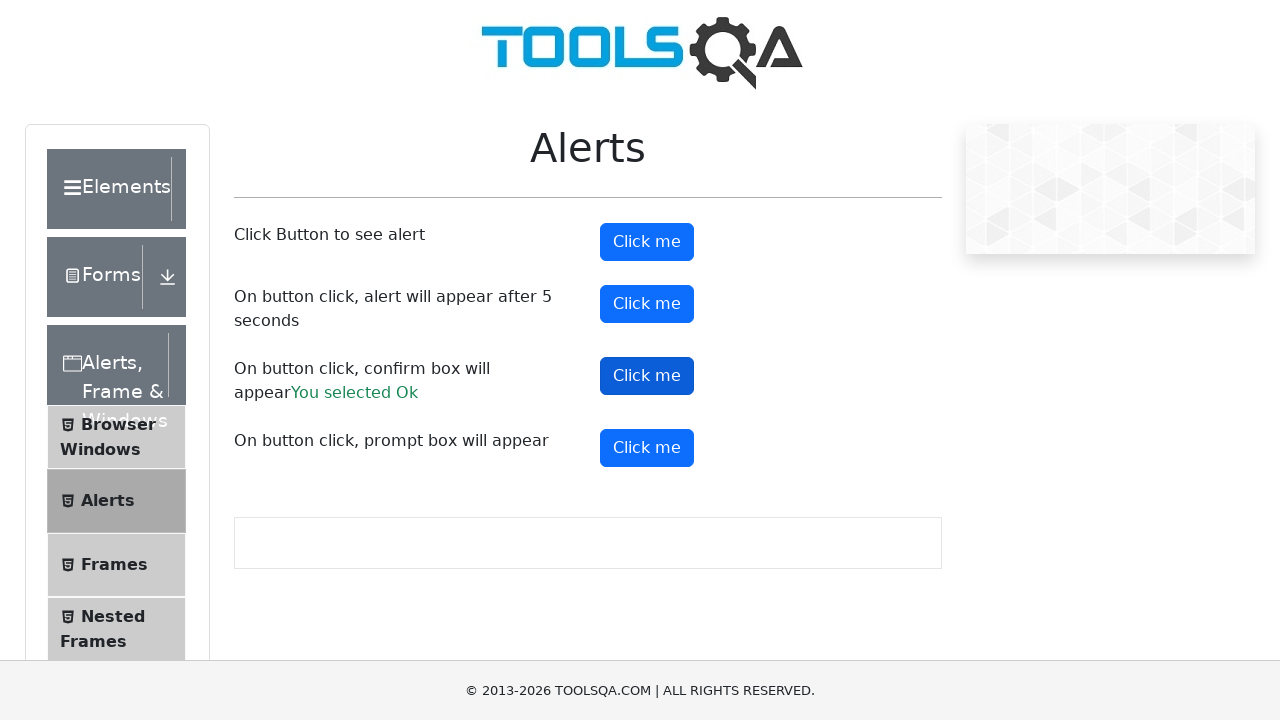

Clicked button to trigger prompt dialog at (647, 448) on #promtButton
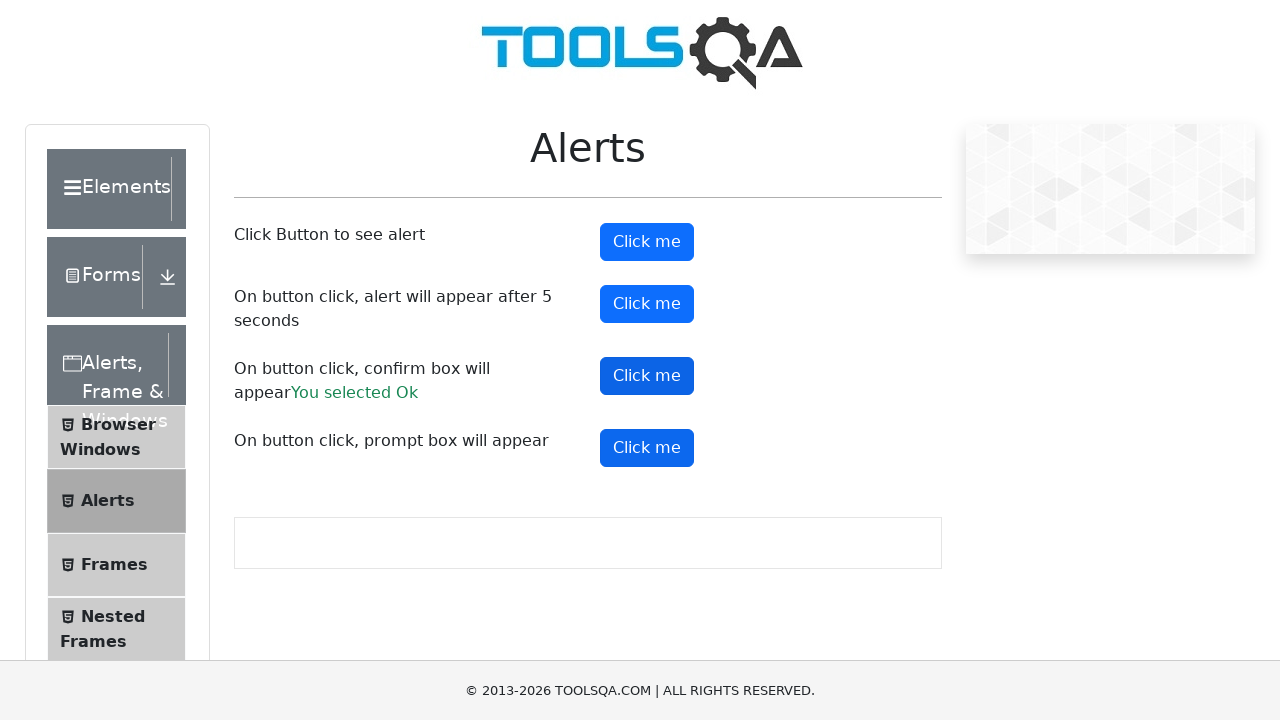

Accepted prompt dialog with text 'enter text here'
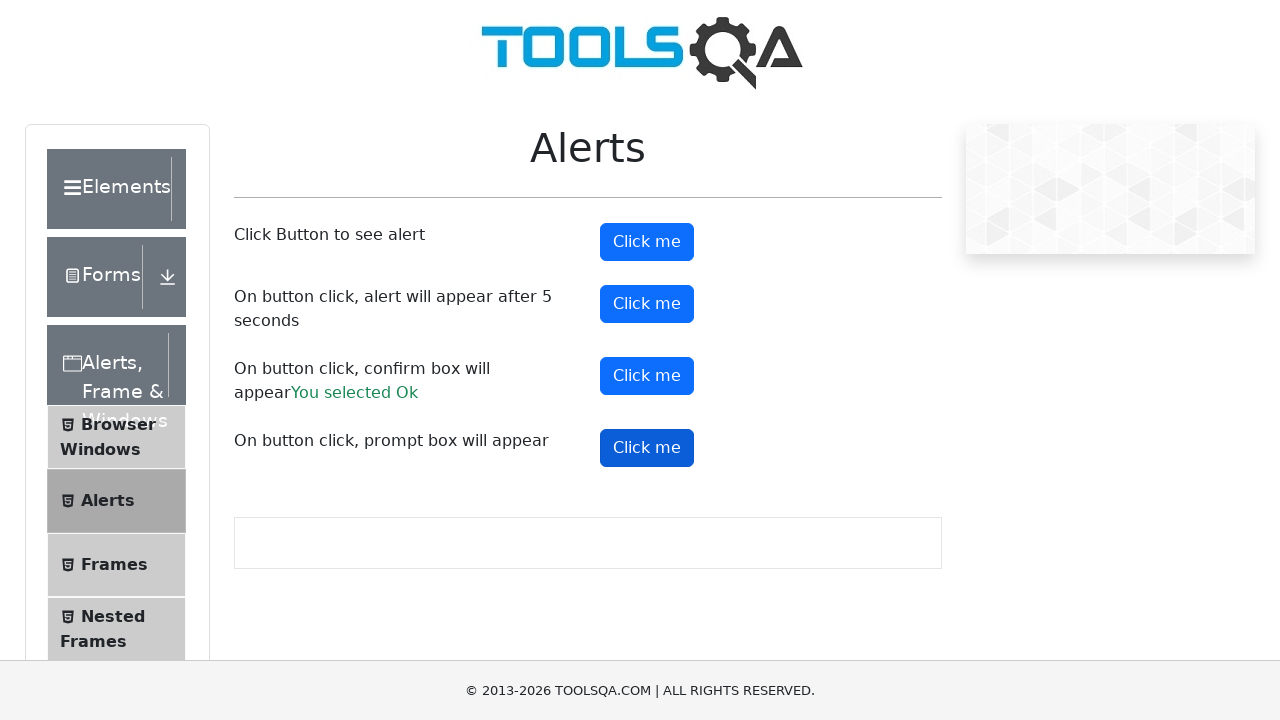

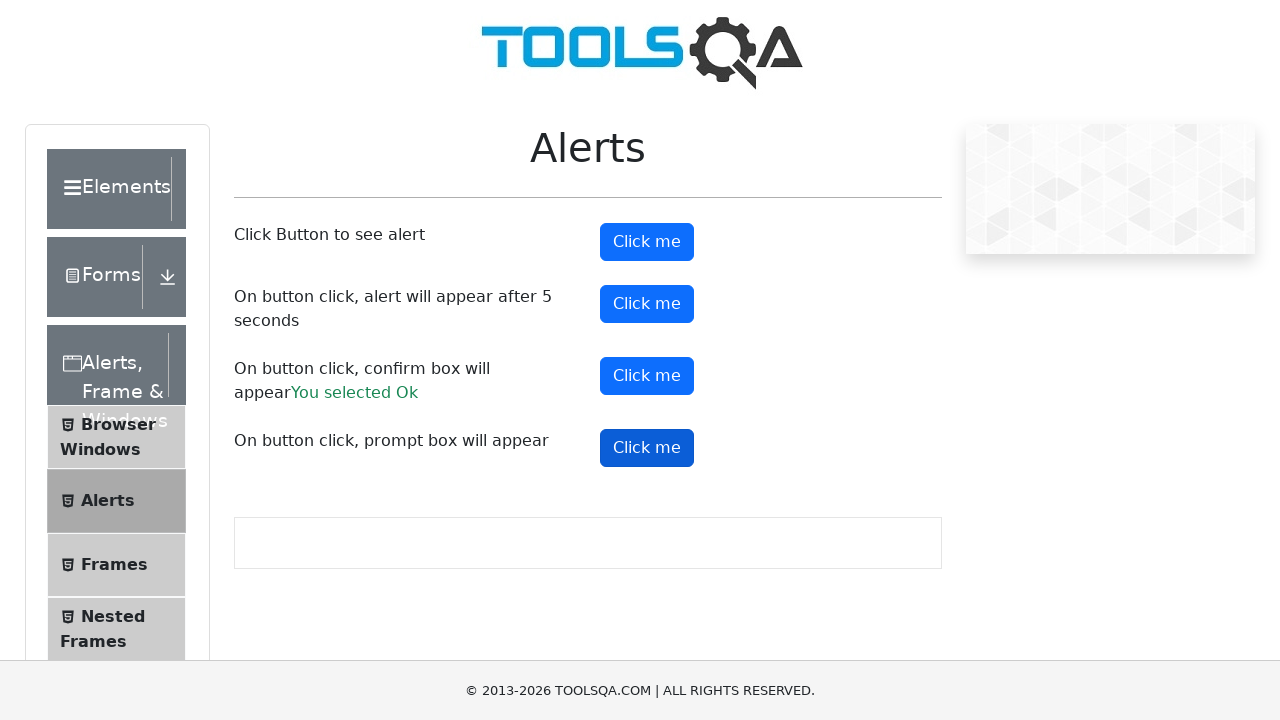